Tests that clicking the first button on the page triggers an alert with the correct text content "This is from the first button"

Starting URL: http://mdn.github.io/learning-area/tools-testing/cross-browser-testing/accessibility/native-keyboard-accessibility.html

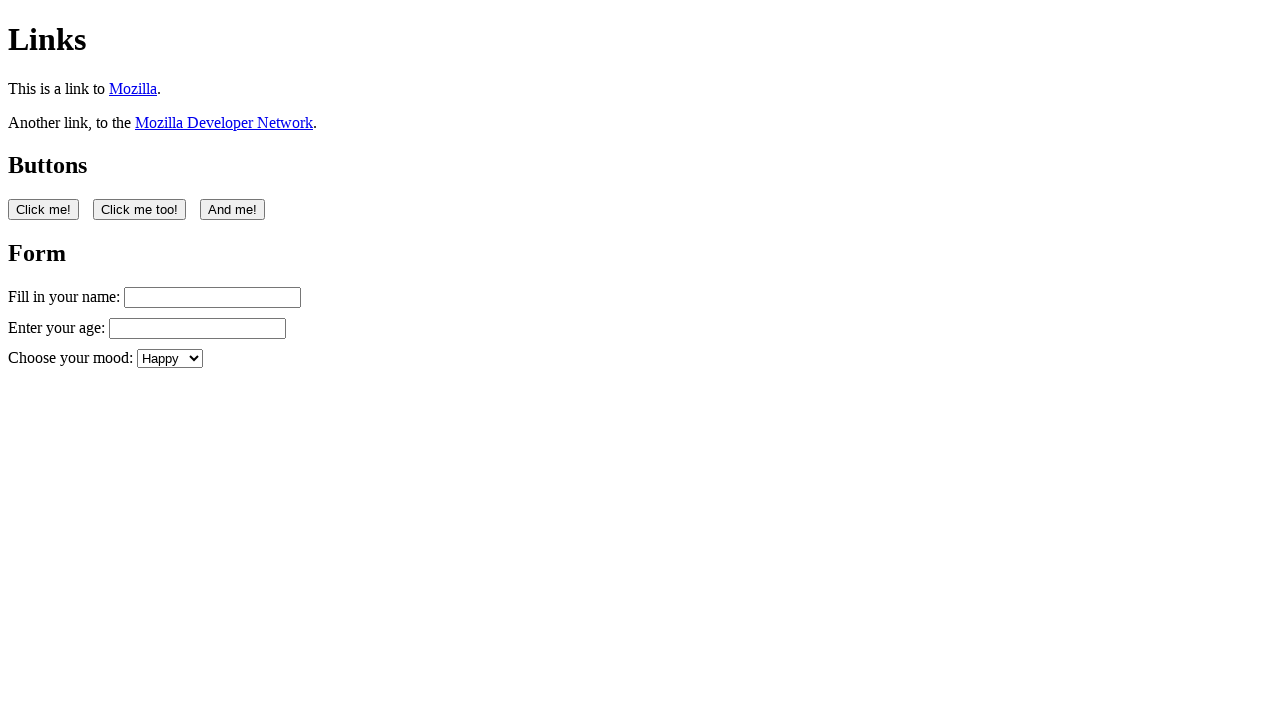

Set up dialog handler to verify alert message
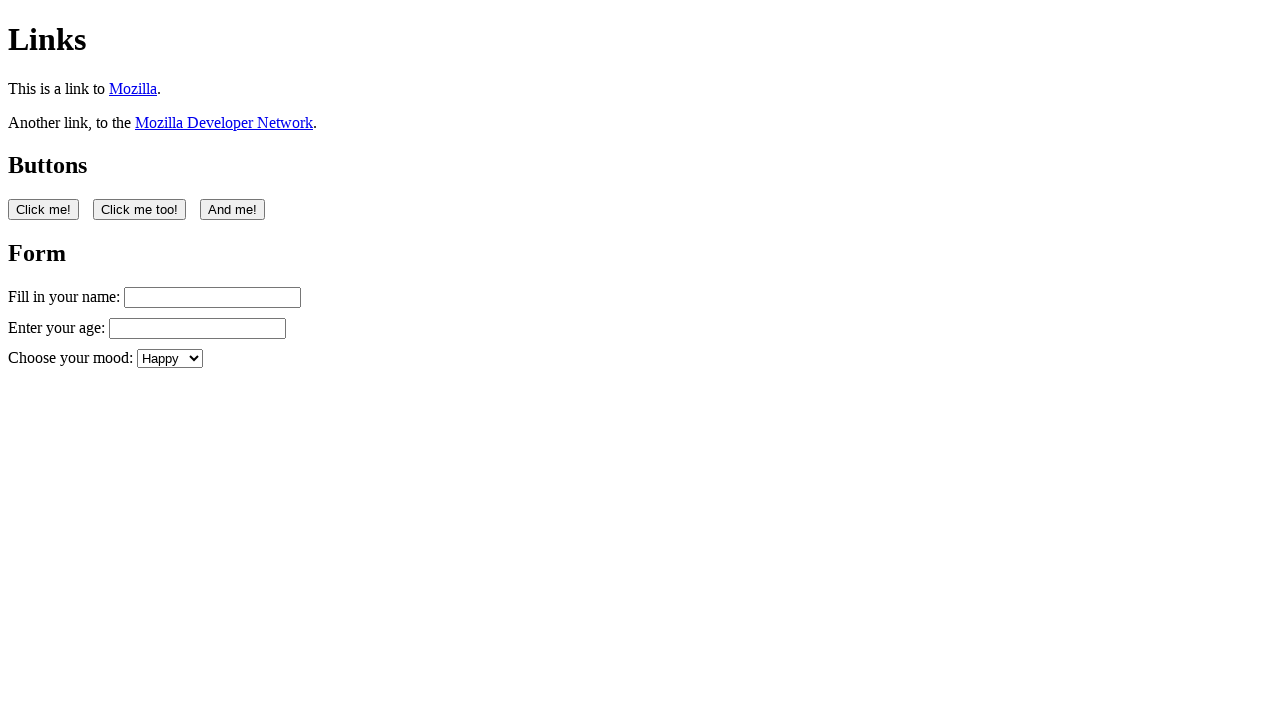

Clicked first button on page to trigger alert at (44, 209) on button:nth-of-type(1)
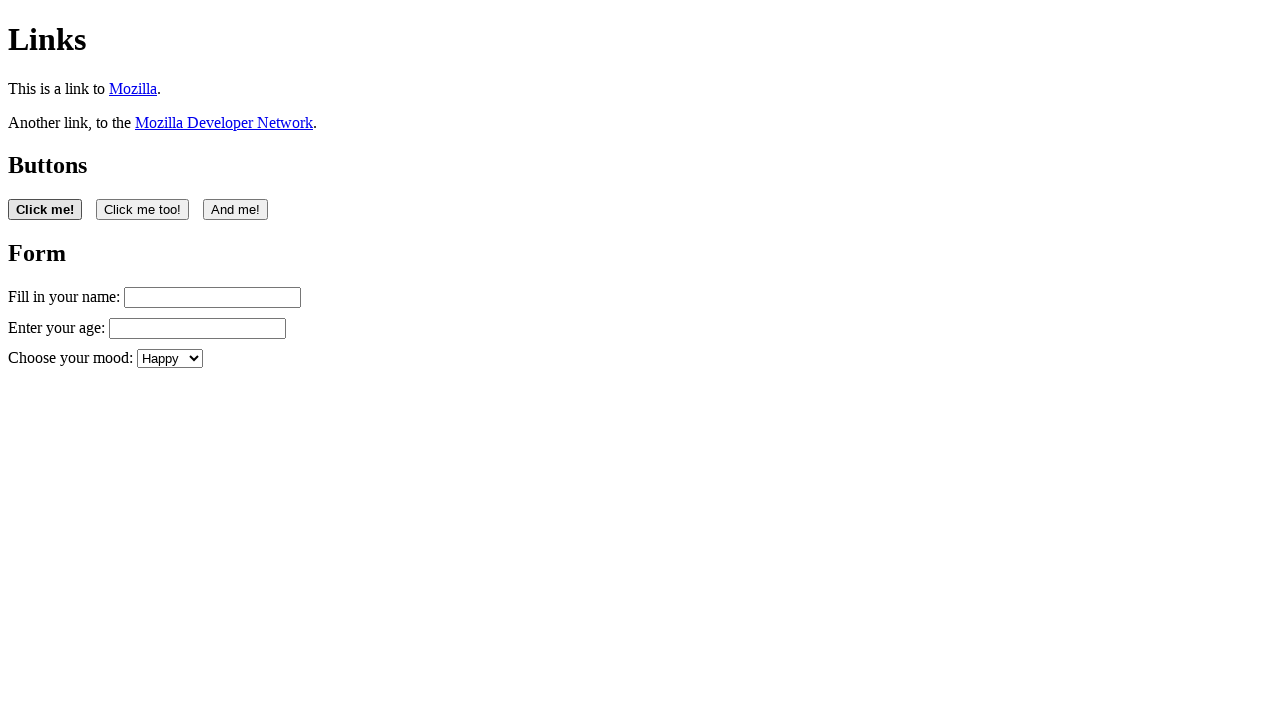

Waited for dialog to be processed
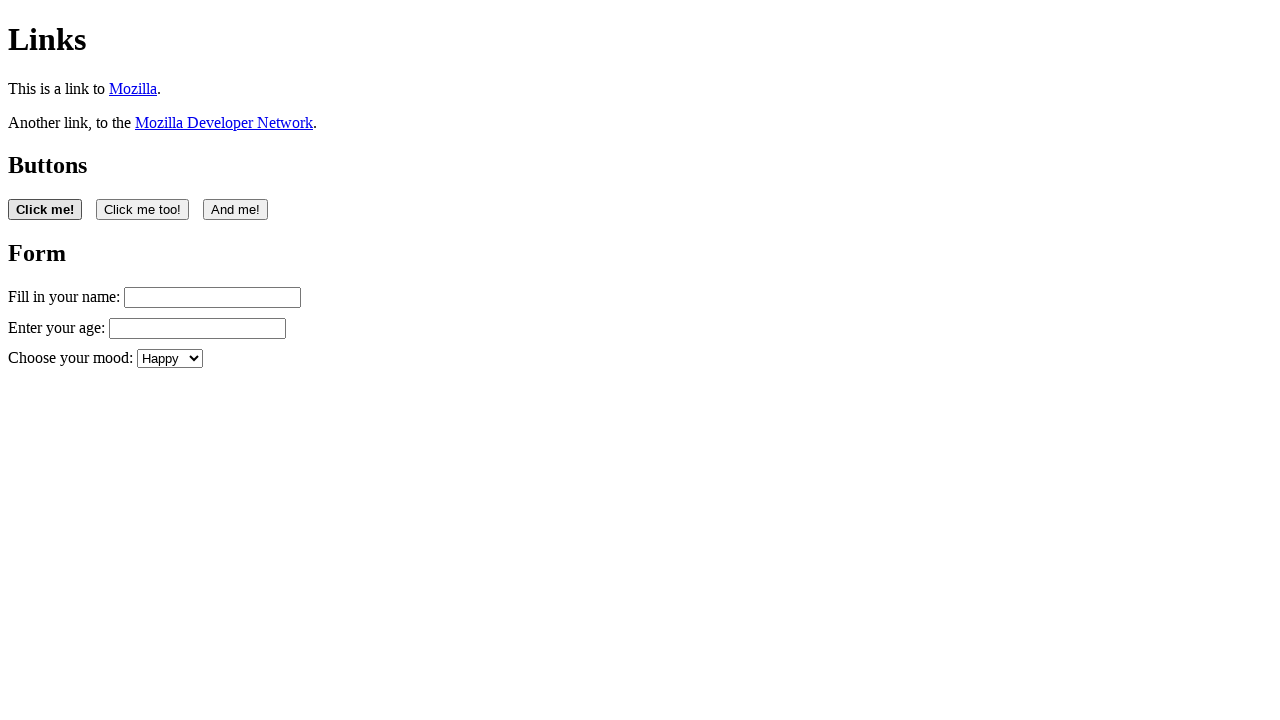

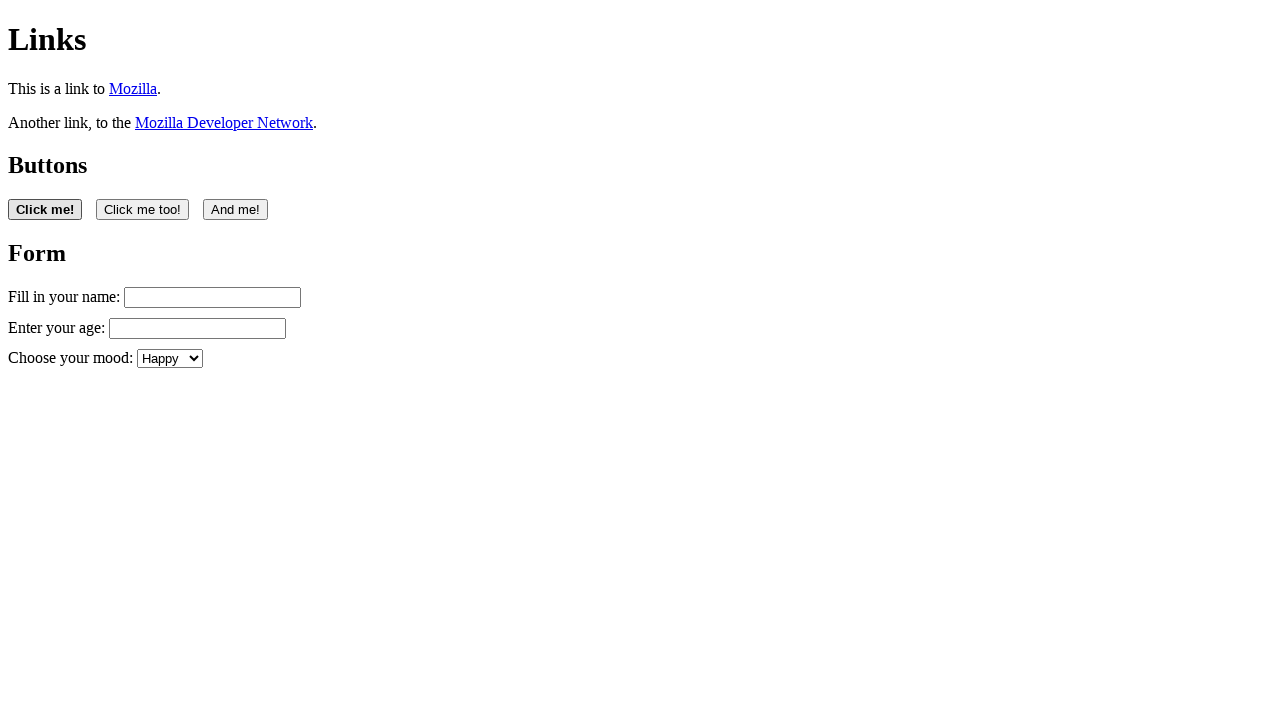